Tests the search functionality on a greenkart landing page by searching for a product and verifying the result

Starting URL: https://rahulshettyacademy.com/seleniumPractise/#/

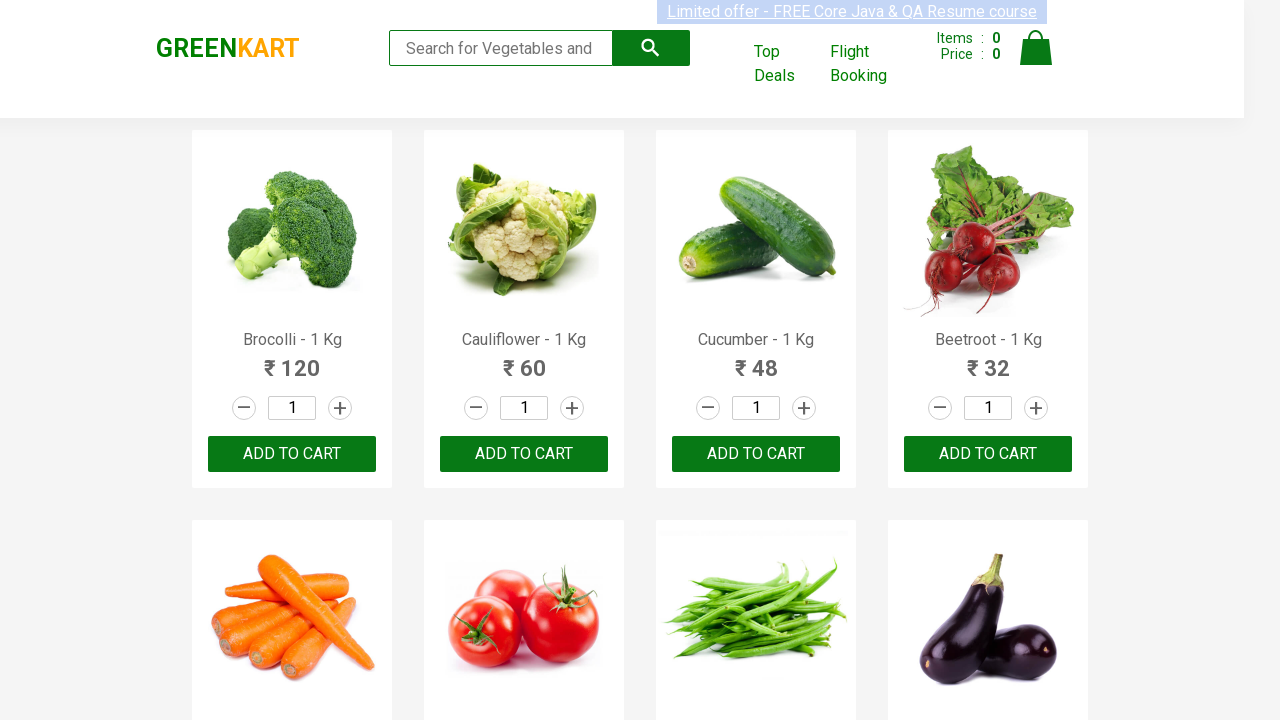

Filled search field with 'Tomato' on input.search-keyword
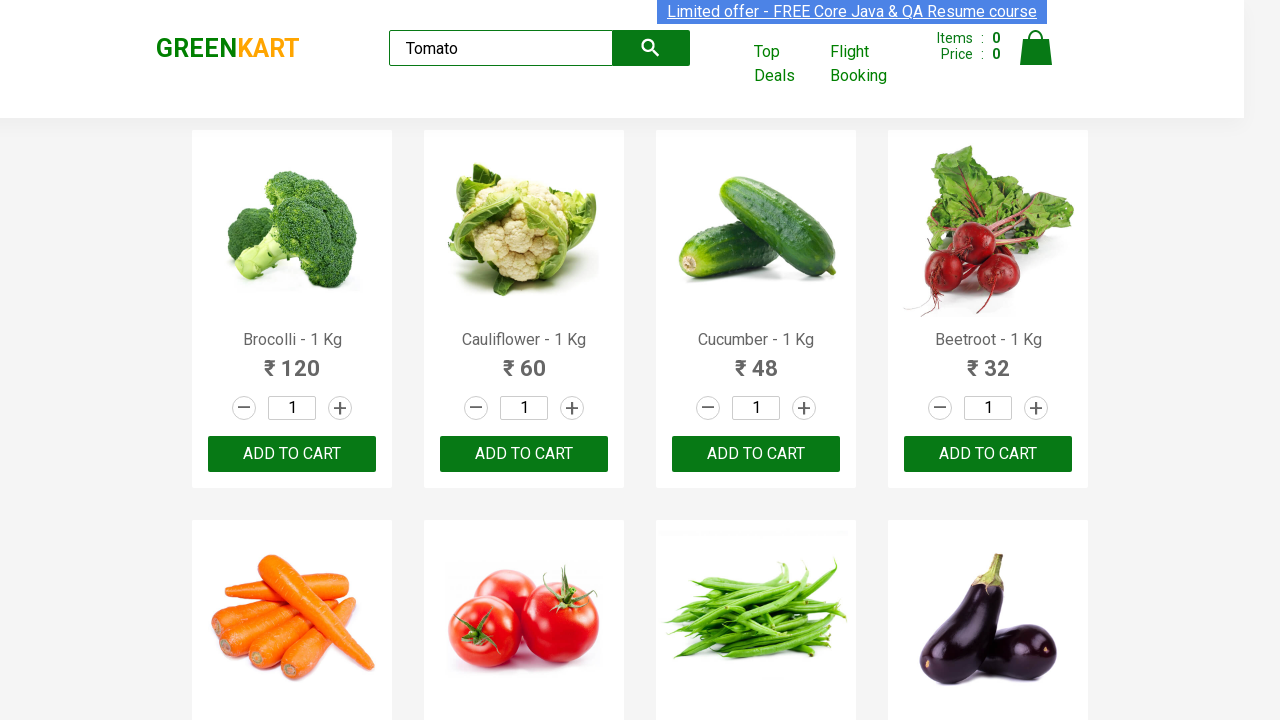

Waited 3 seconds for search results to update
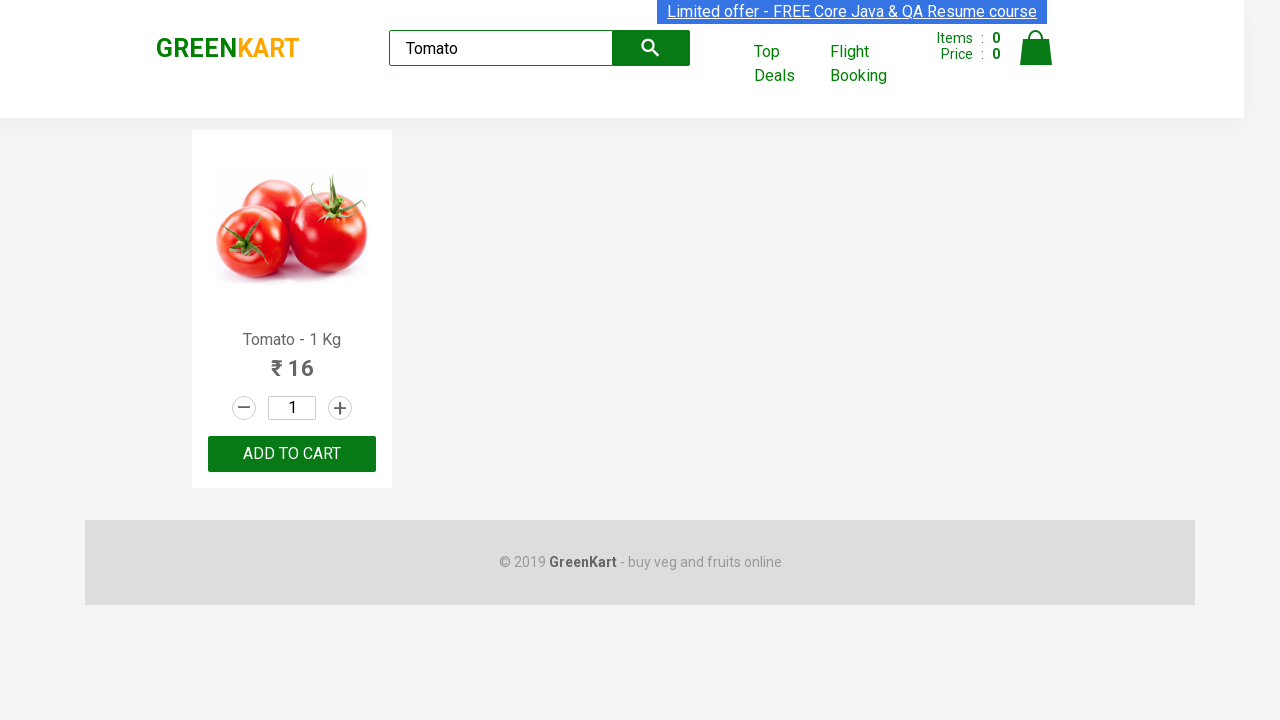

Located first product element from search results
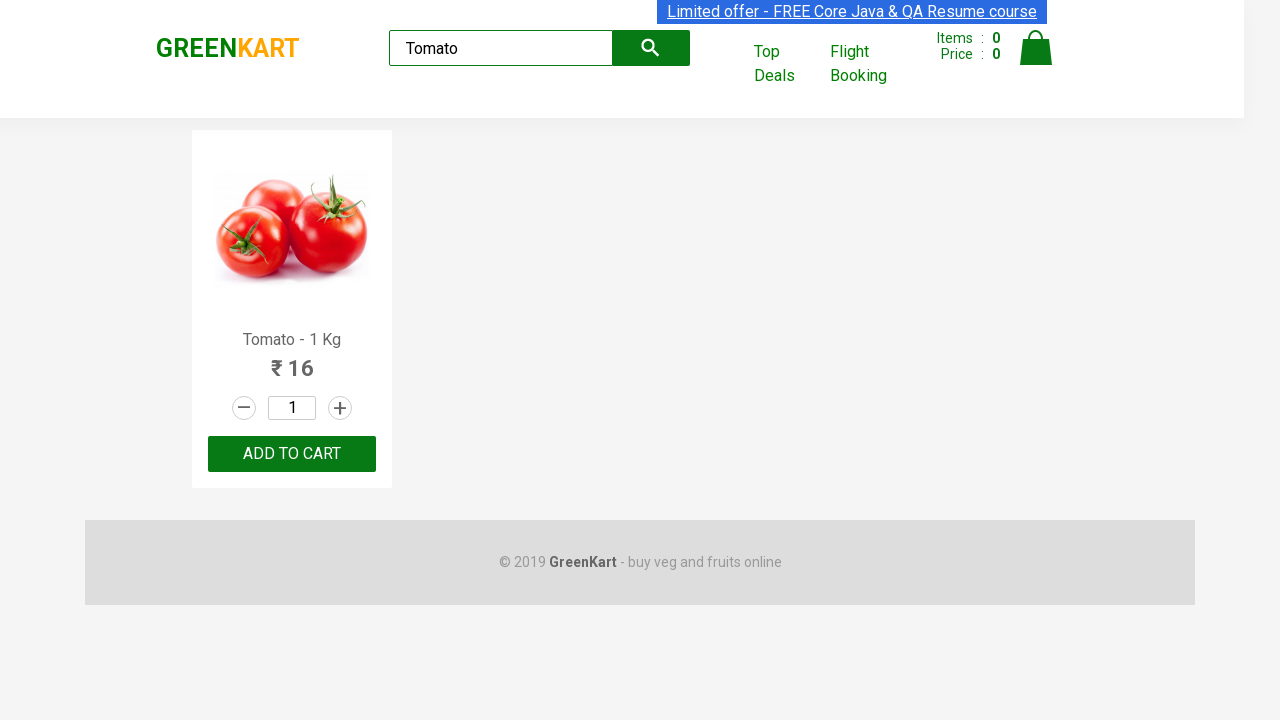

Retrieved product text: 'Tomato - 1 Kg'
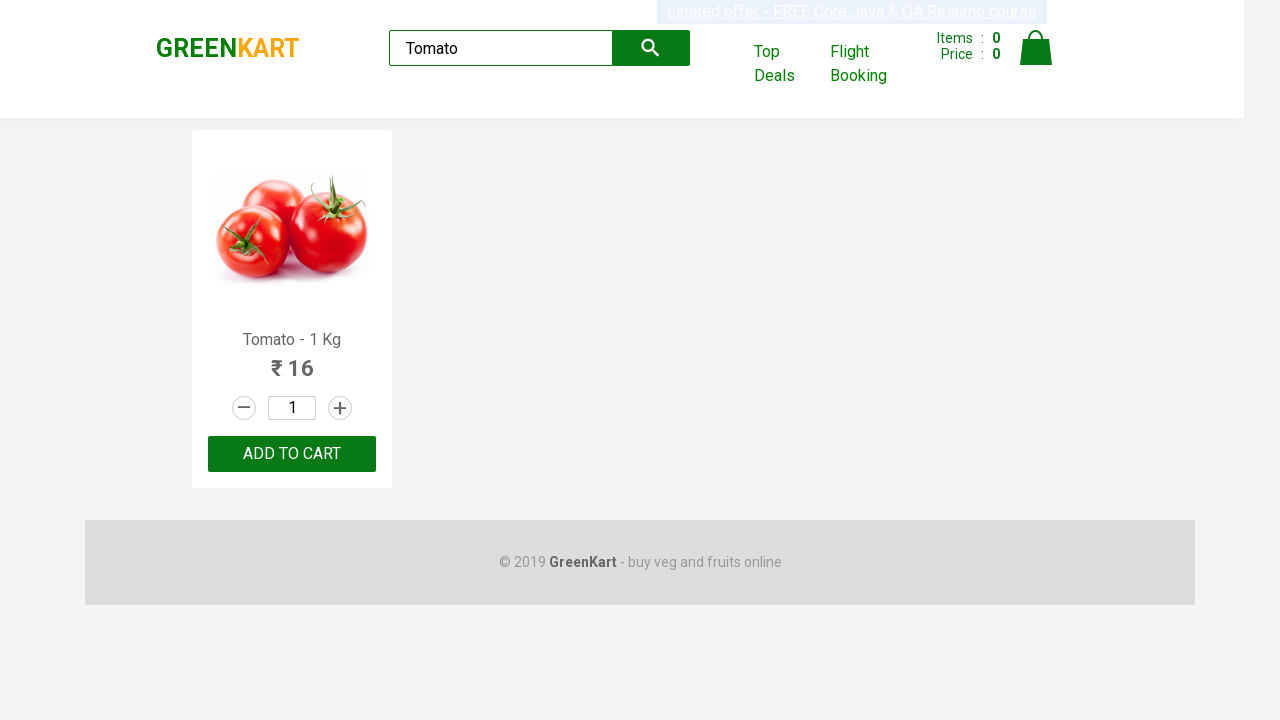

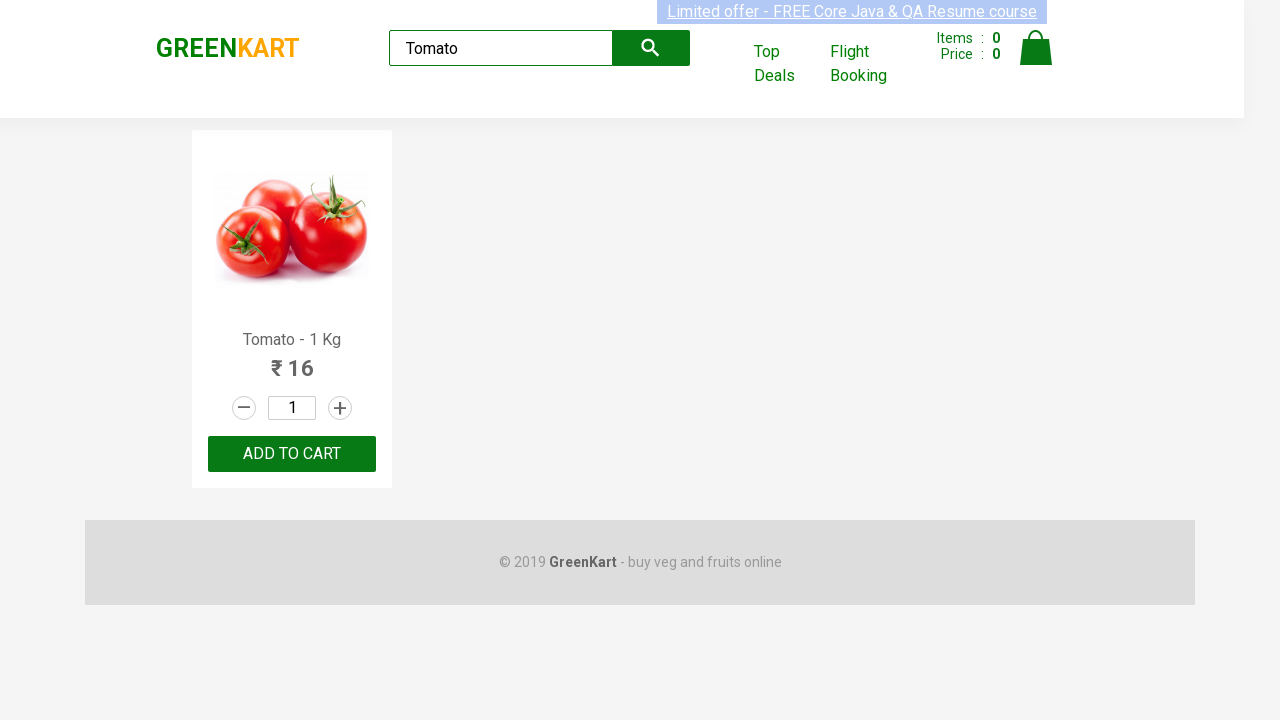